Tests right-click (context menu) functionality on a jQuery context menu demo page by performing a context click on a specific element.

Starting URL: https://swisnl.github.io/jQuery-contextMenu/demo.html

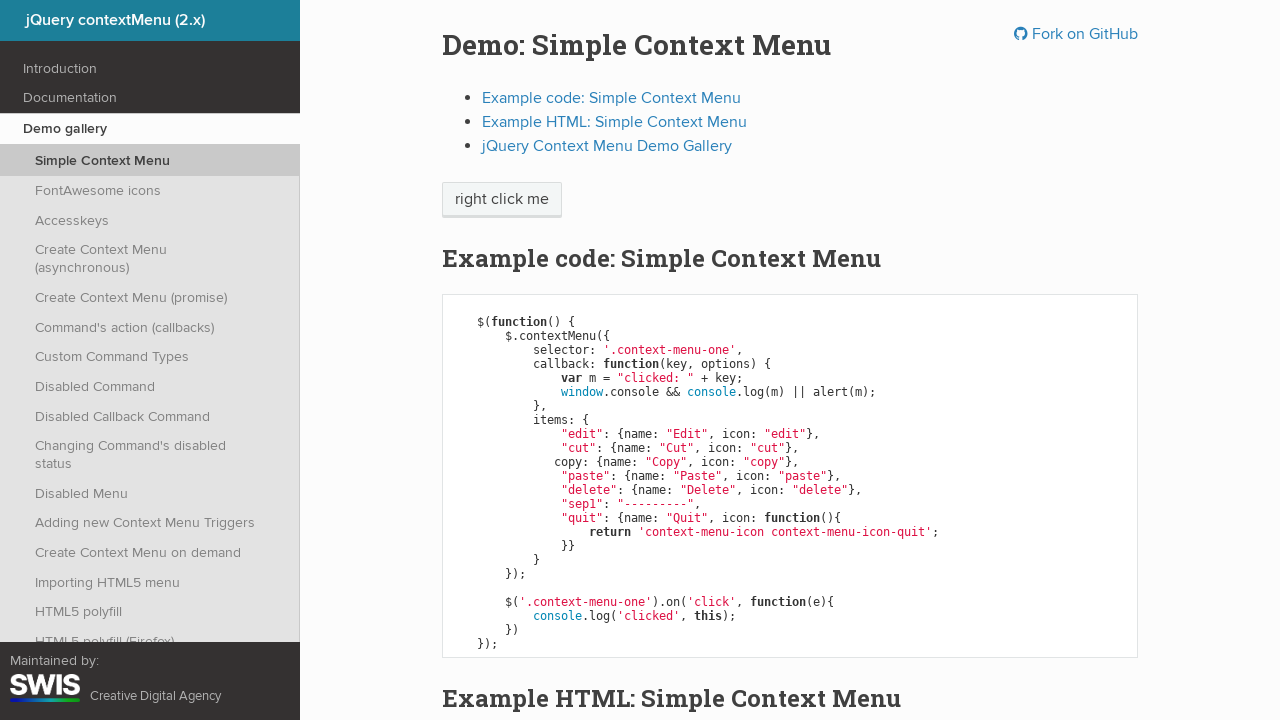

Waited for context menu trigger element to be present
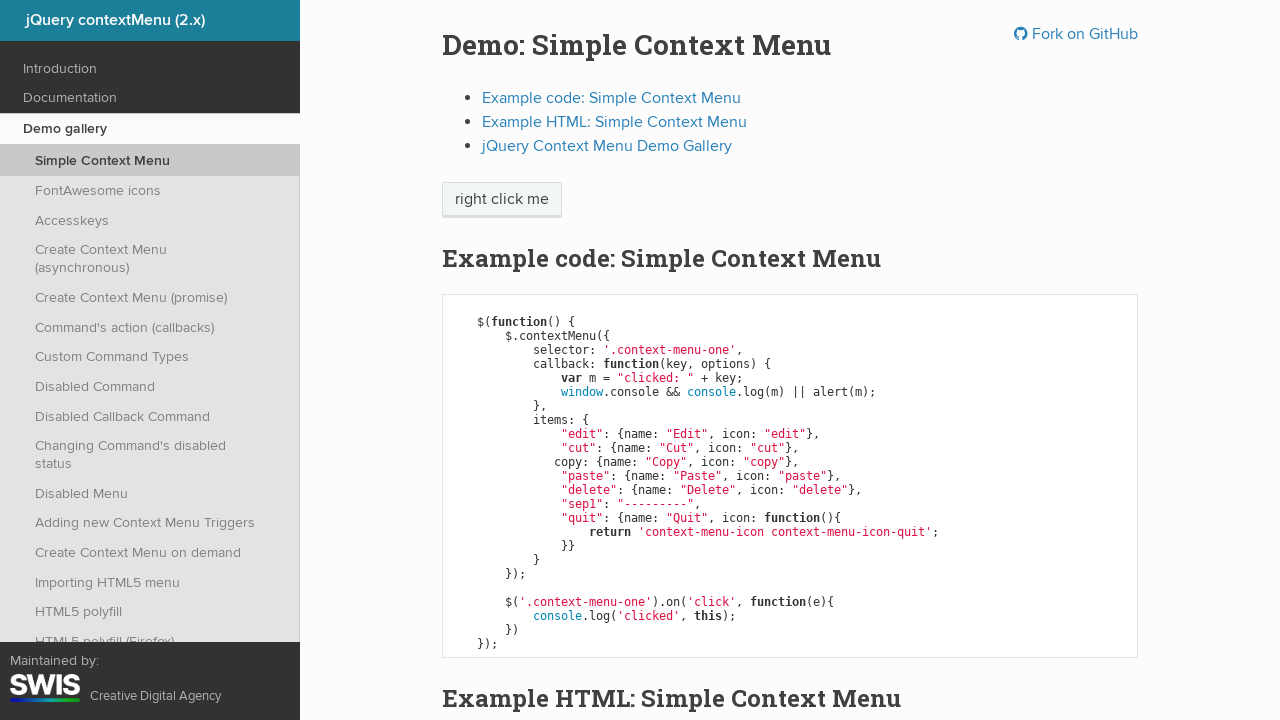

Performed right-click (context click) on context menu trigger element at (502, 200) on span.context-menu-one
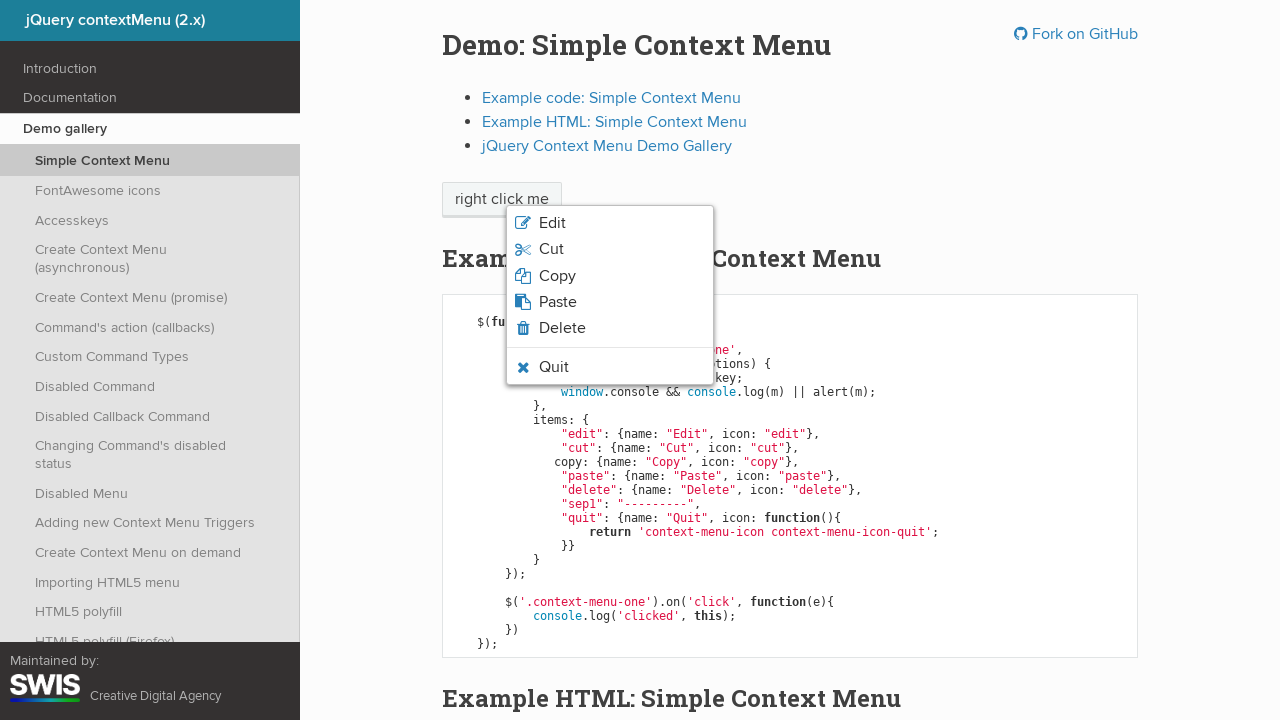

Context menu appeared and loaded
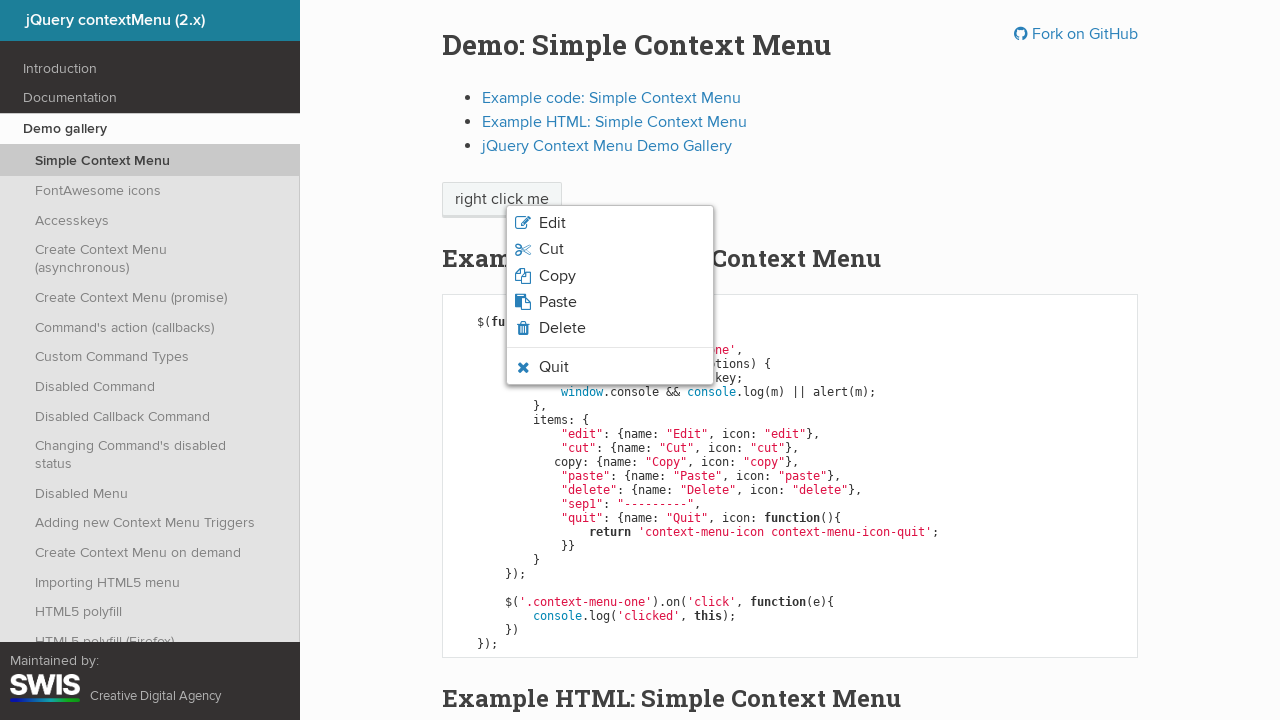

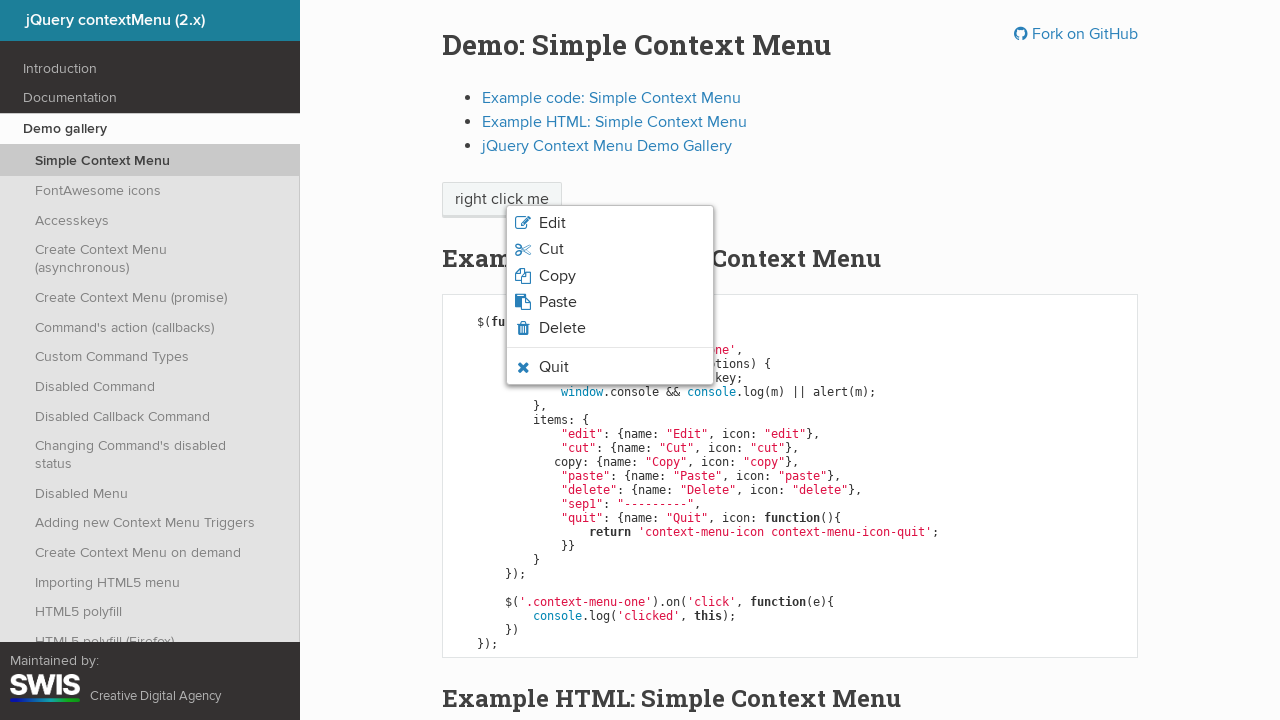